Tests window handling by opening a new window through a link click and switching between windows

Starting URL: https://the-internet.herokuapp.com/windows

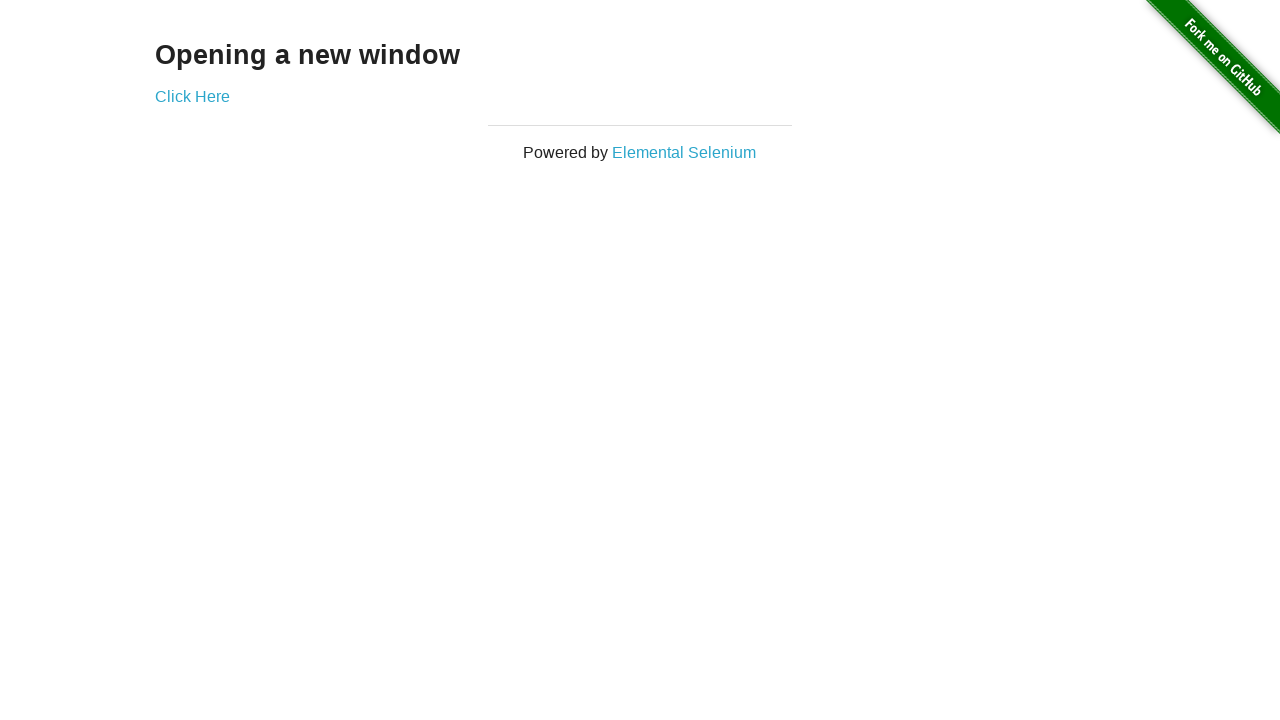

Stored reference to main page
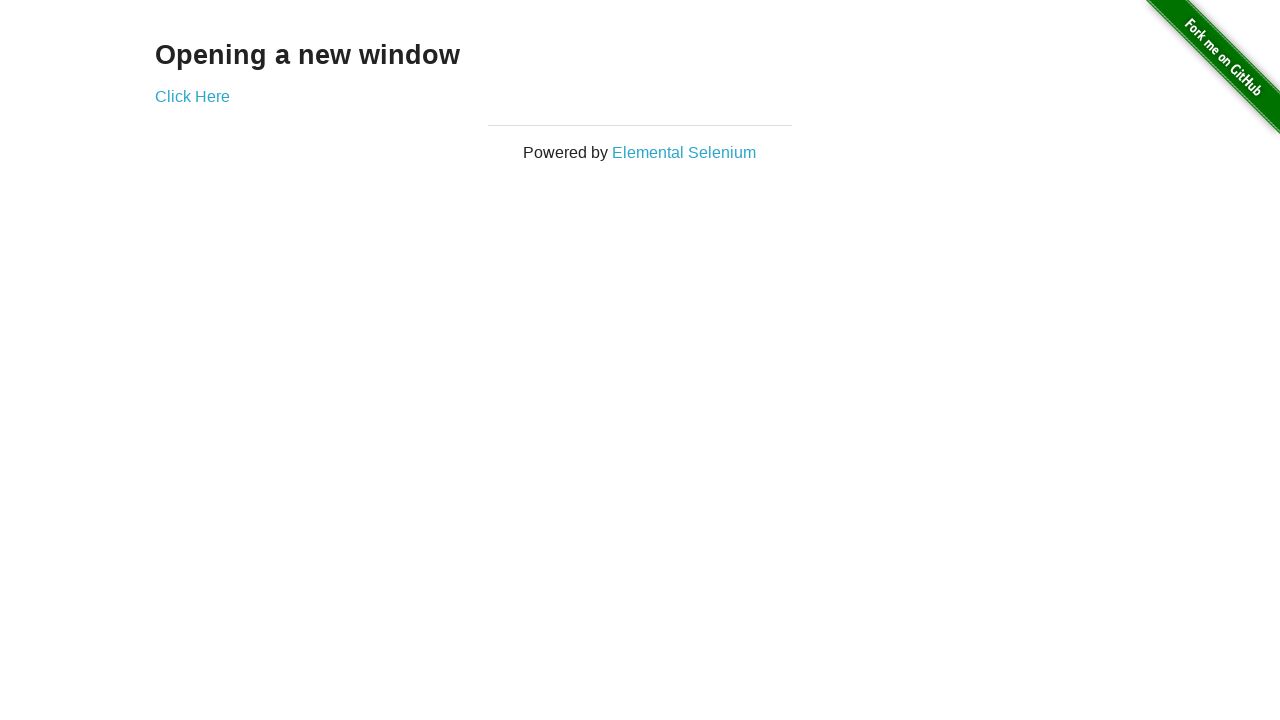

Clicked 'Click Here' link to open new window at (192, 96) on a:has-text('Click Here')
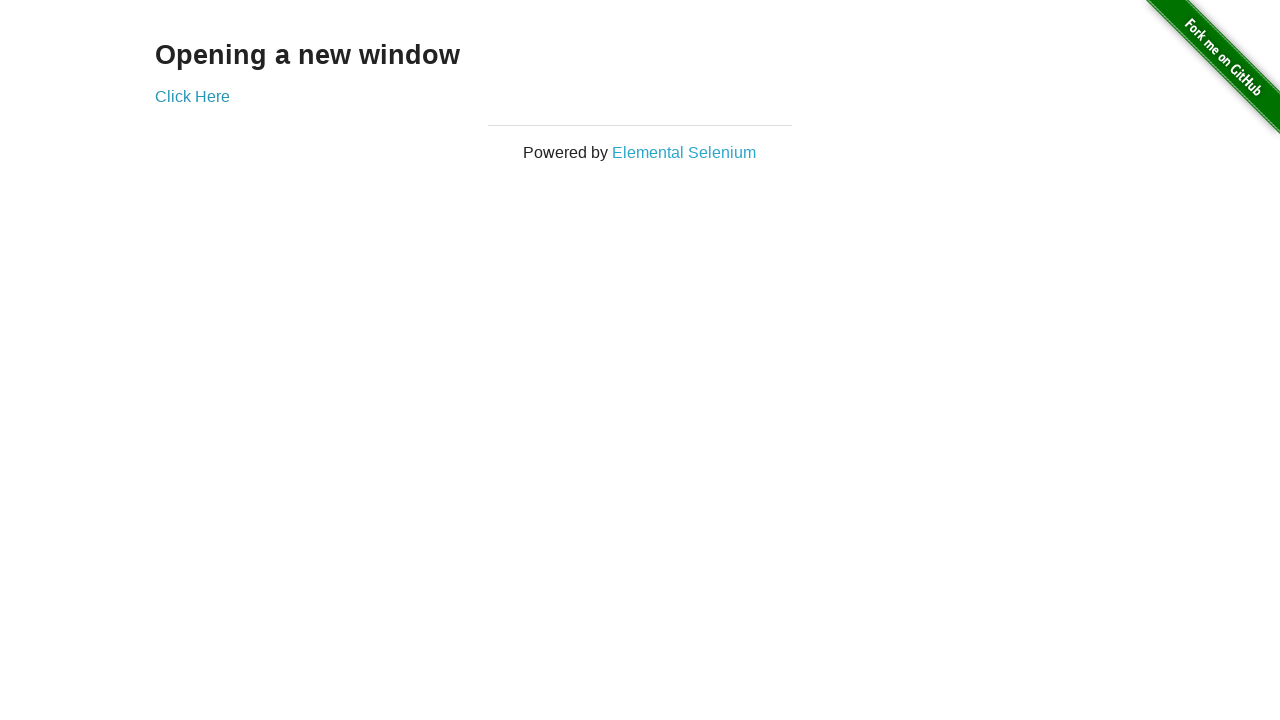

New window opened and captured
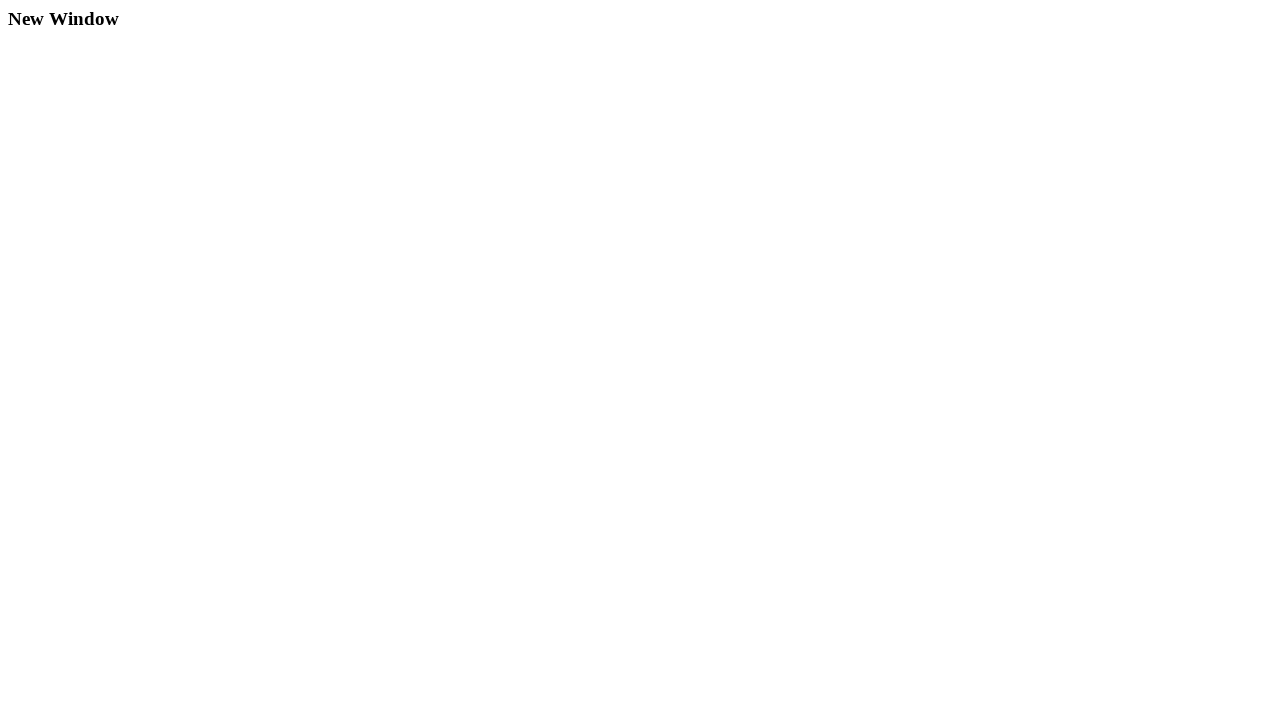

New window page loaded
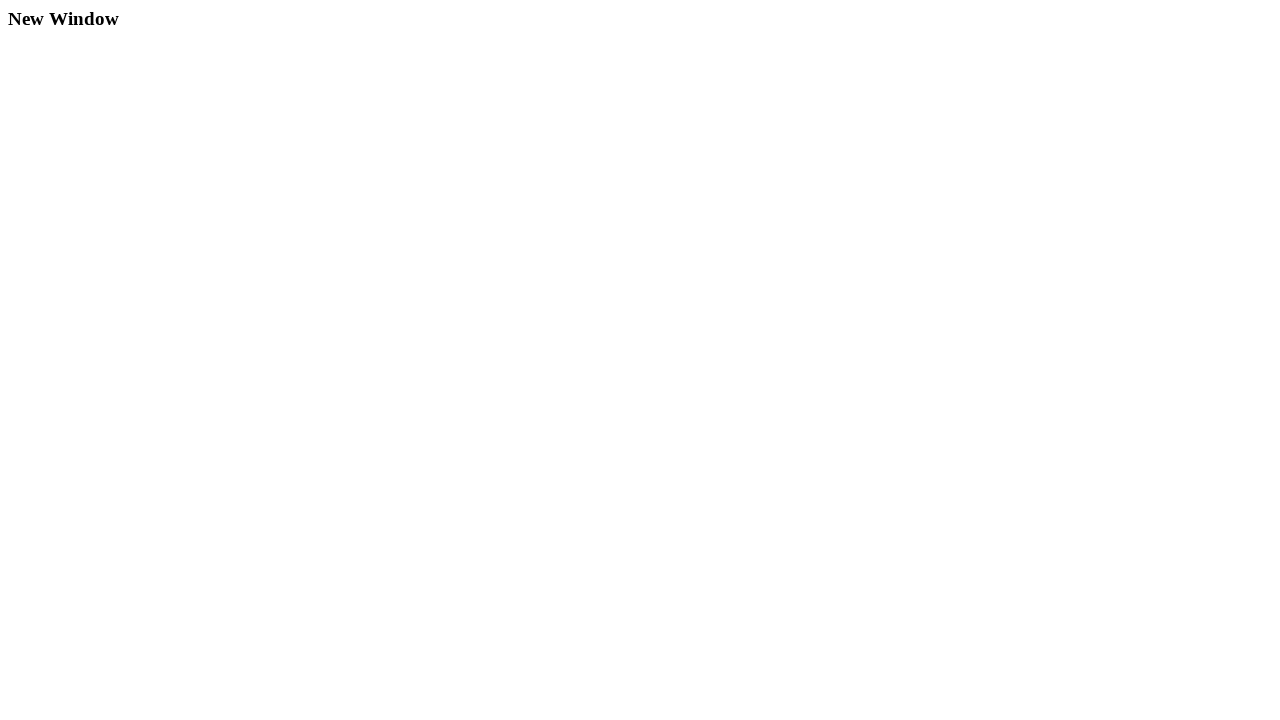

Switched back to main window
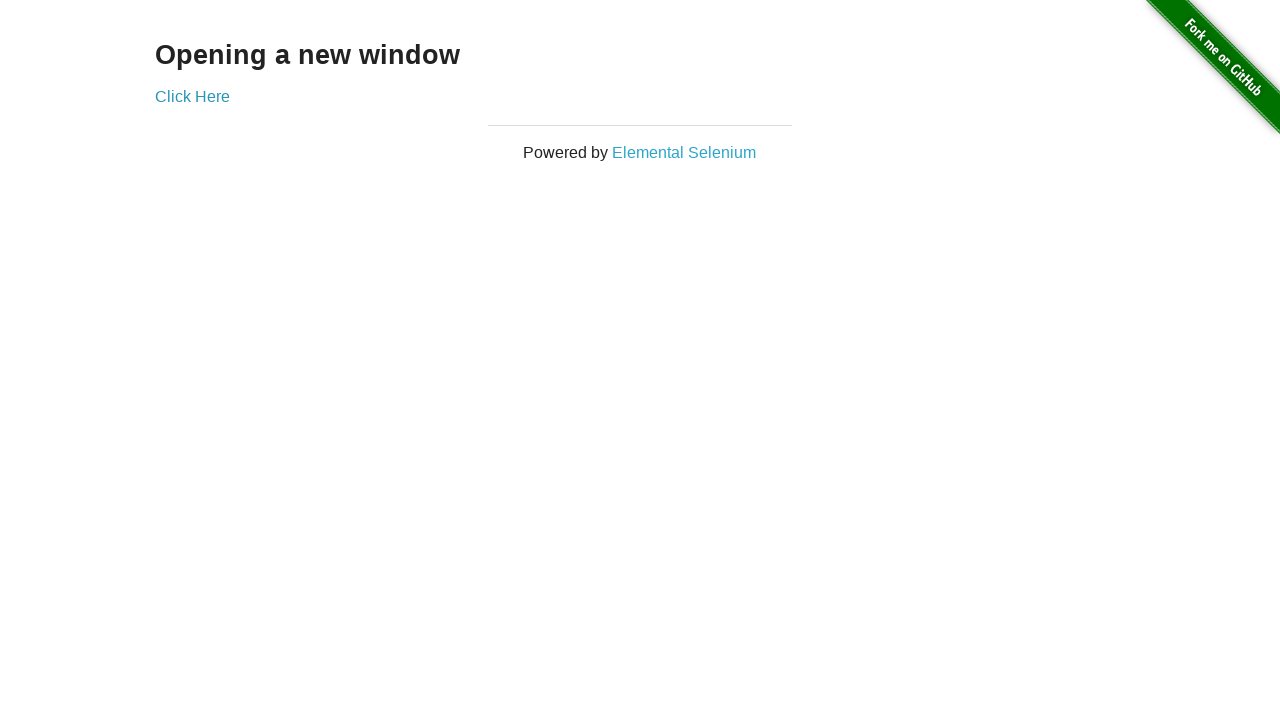

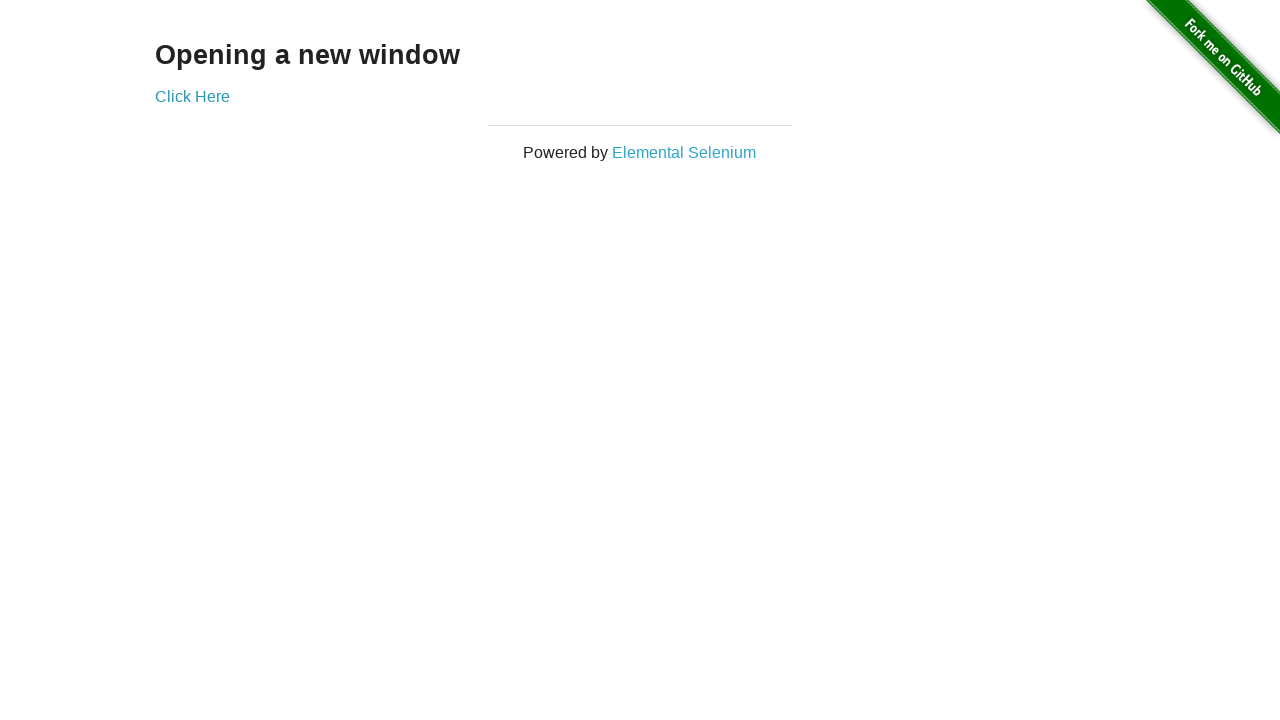